Tests filtering to display only completed items

Starting URL: https://demo.playwright.dev/todomvc

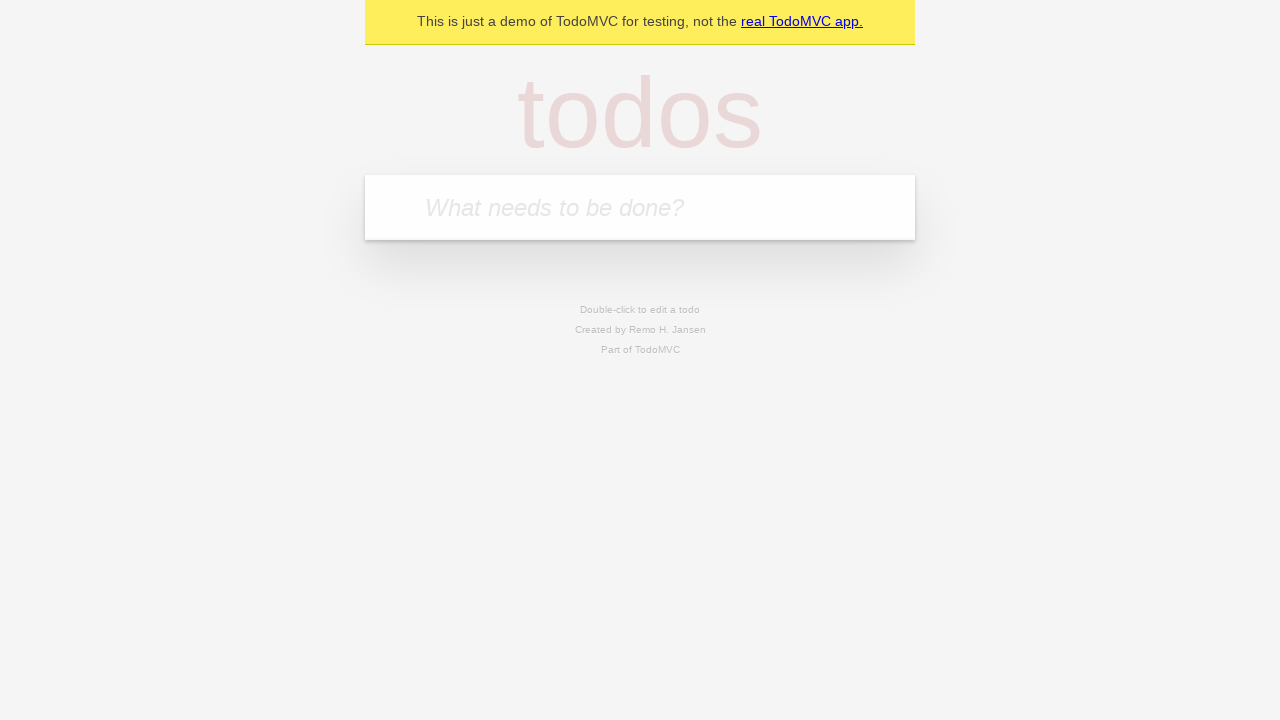

Filled new todo input with 'buy some cheese' on .new-todo
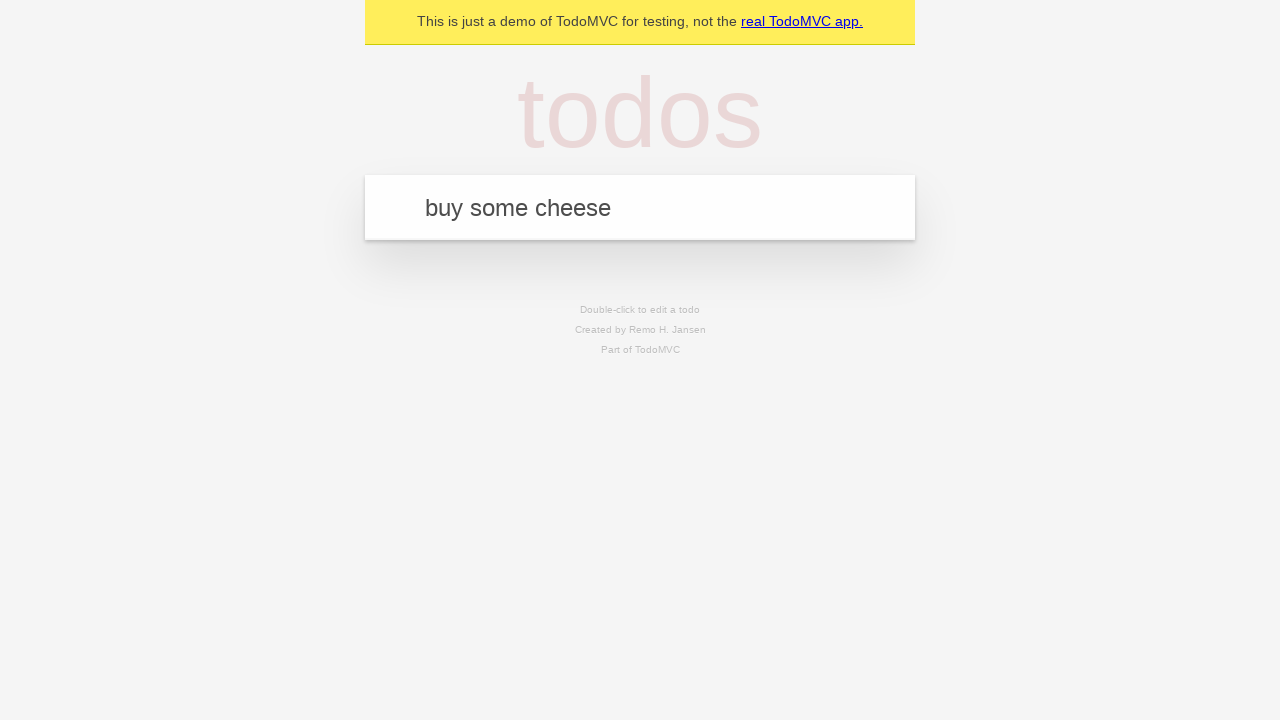

Pressed Enter to add first todo item on .new-todo
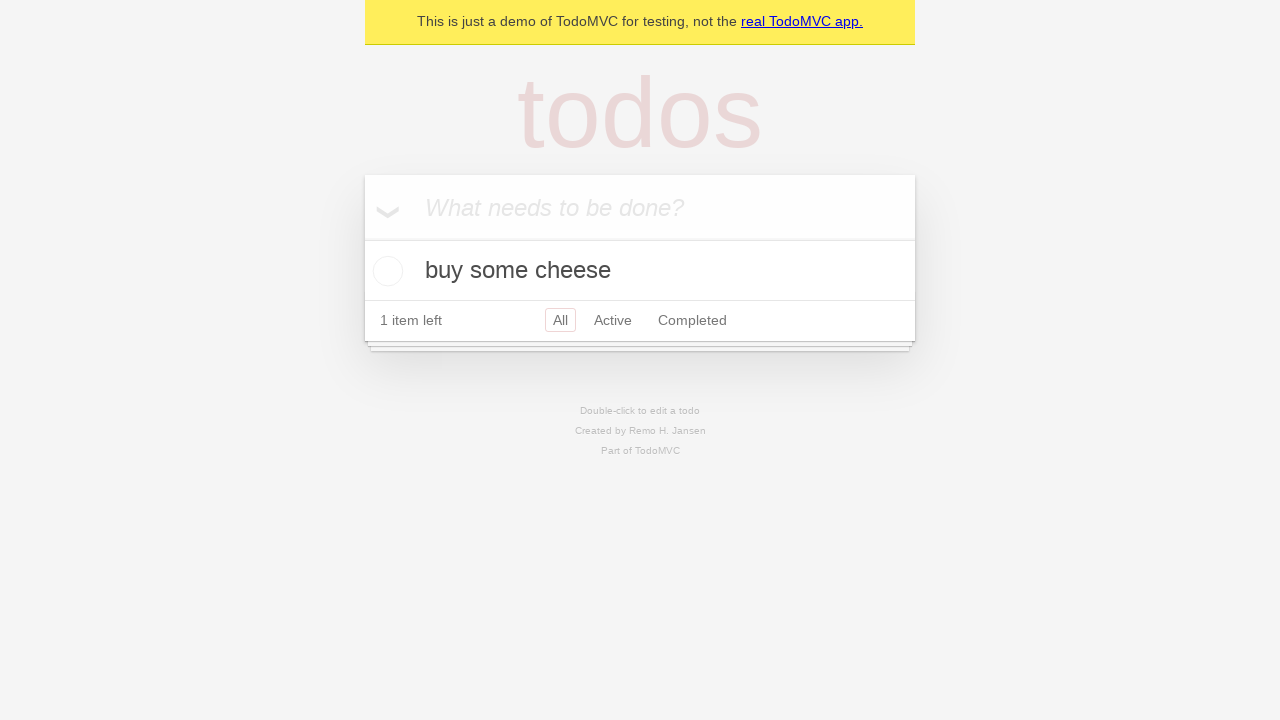

Filled new todo input with 'feed the cat' on .new-todo
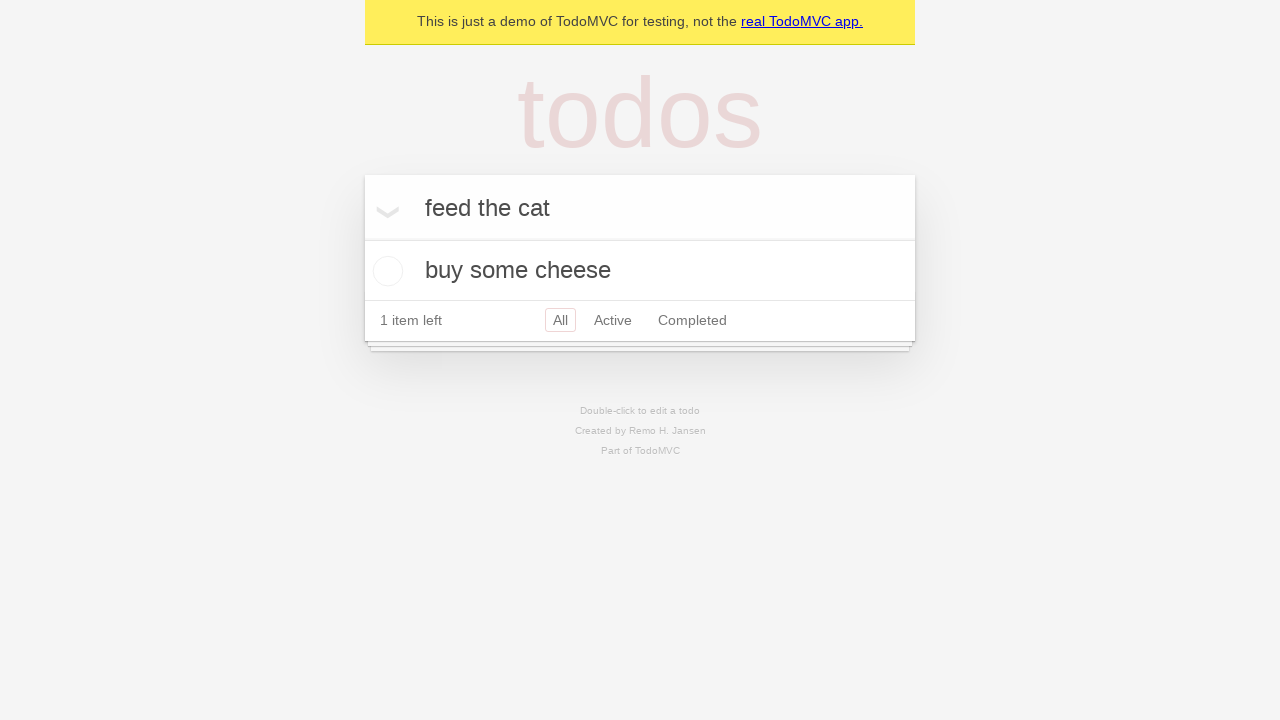

Pressed Enter to add second todo item on .new-todo
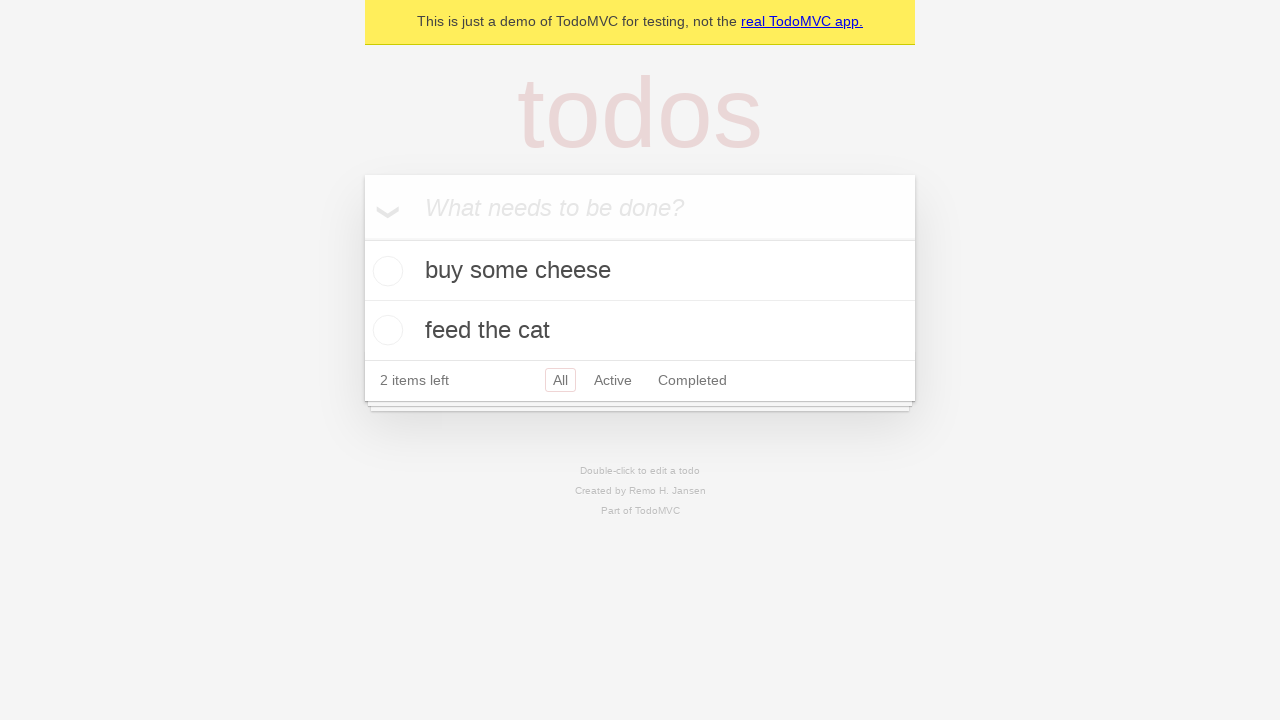

Filled new todo input with 'book a doctors appointment' on .new-todo
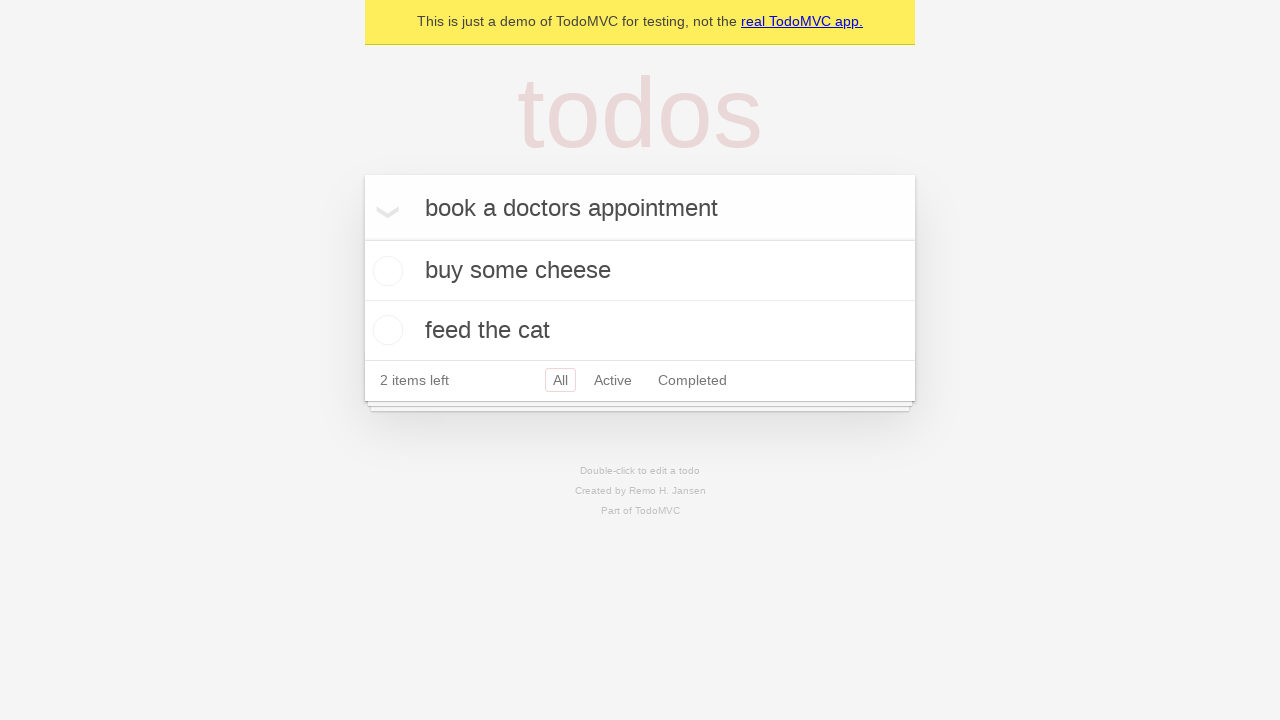

Pressed Enter to add third todo item on .new-todo
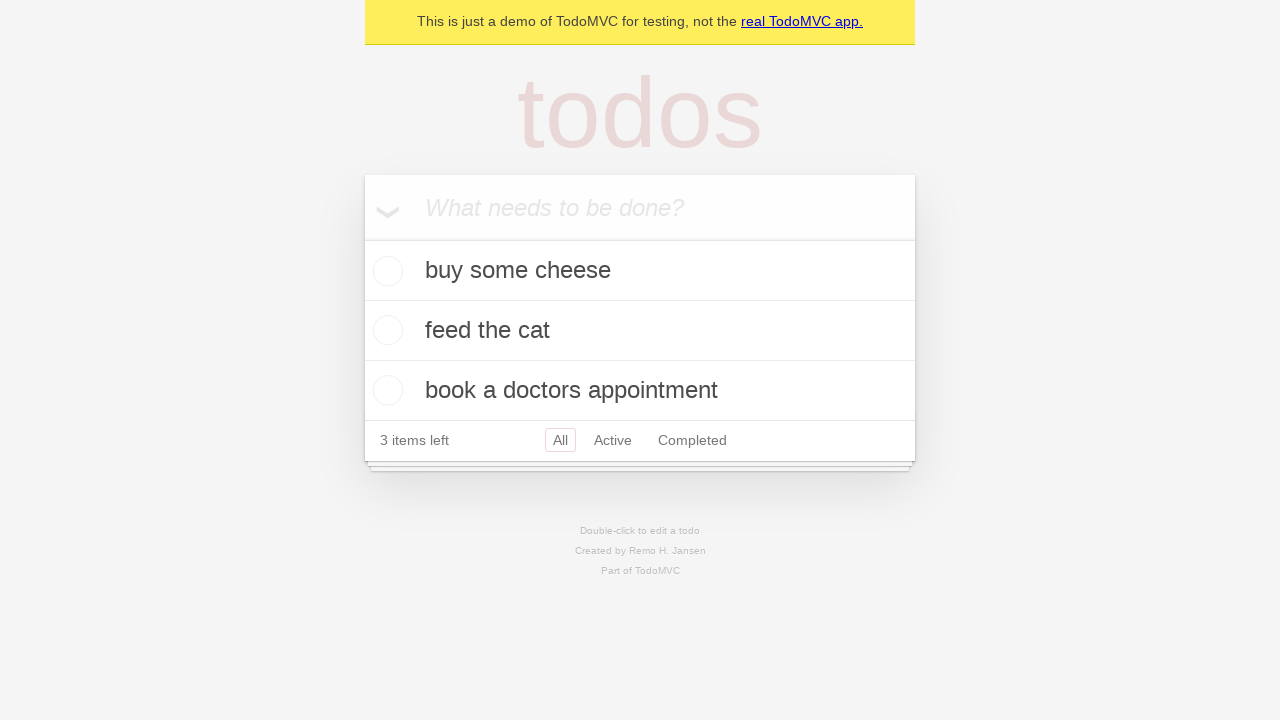

Waited for all 3 todos to be added to the list
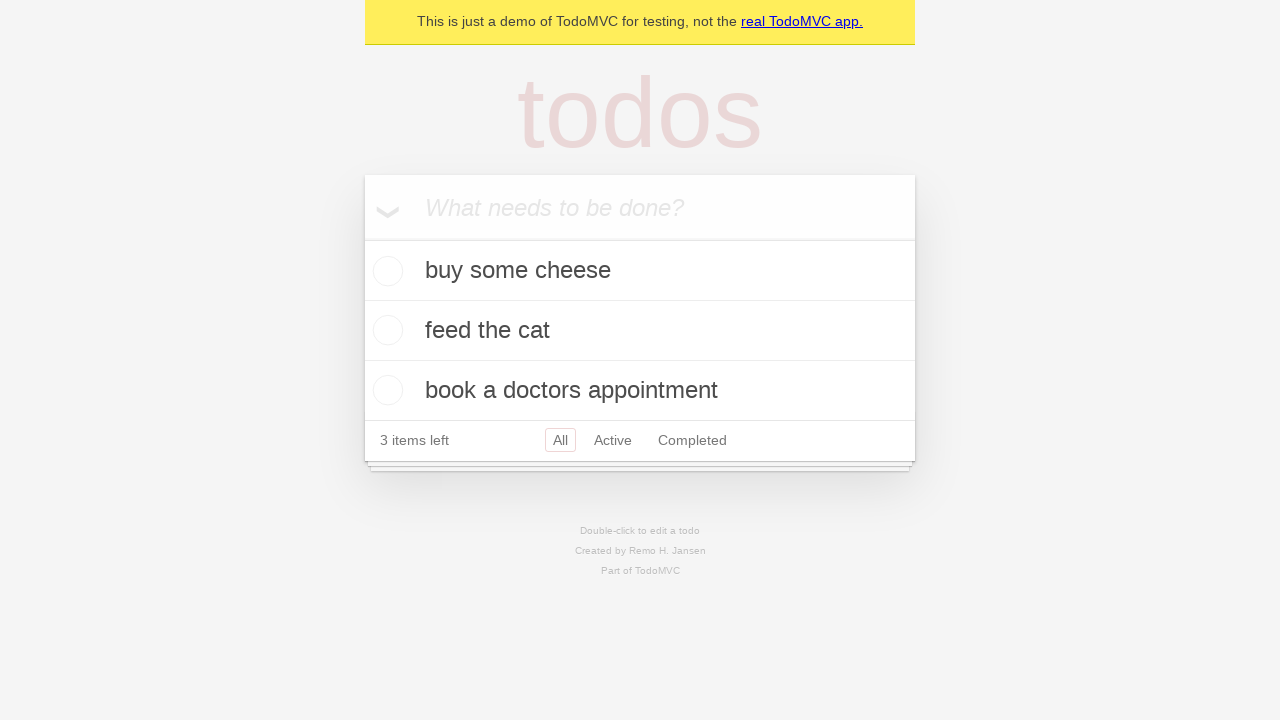

Checked the second todo item as completed at (385, 330) on .todo-list li .toggle >> nth=1
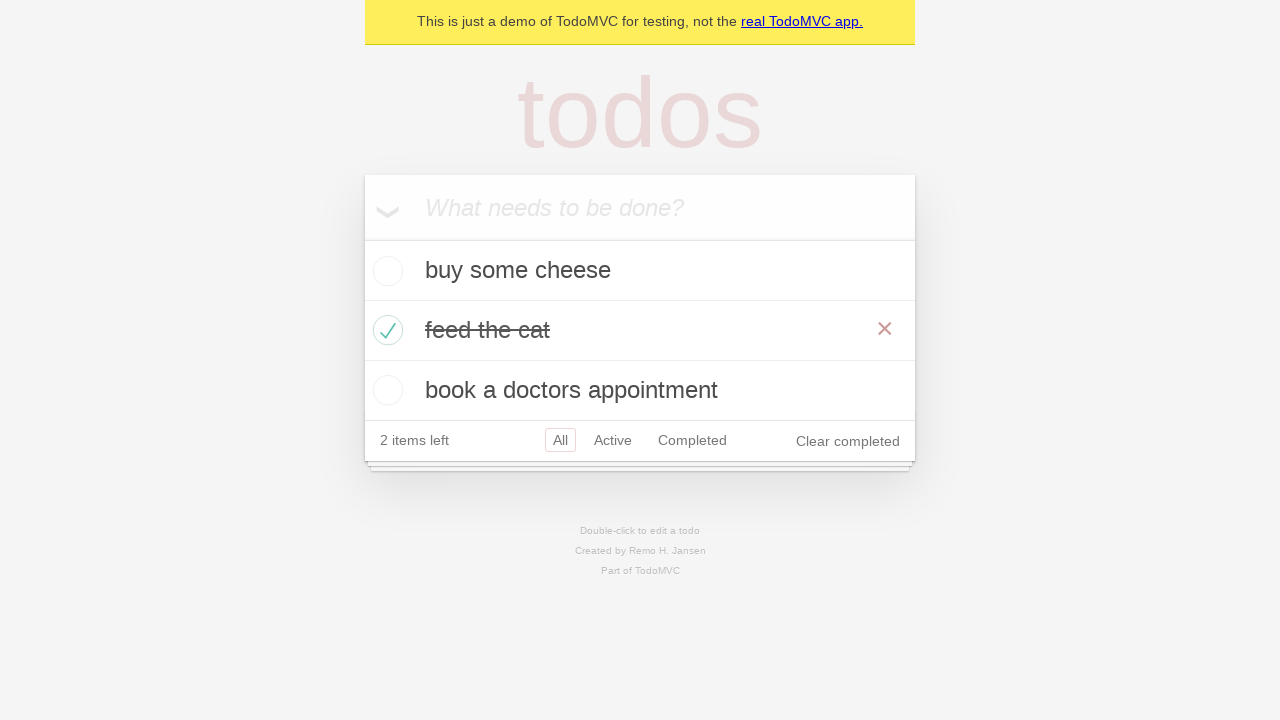

Clicked Completed filter to display only completed items at (692, 440) on .filters >> text=Completed
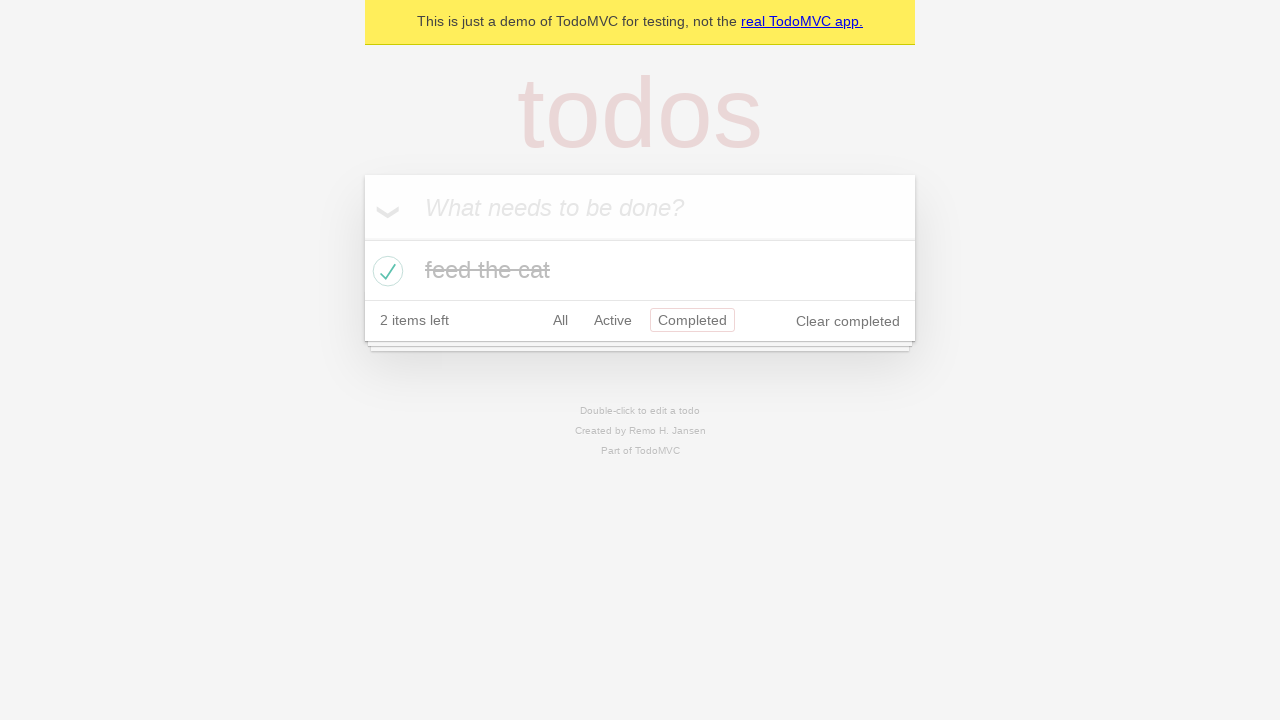

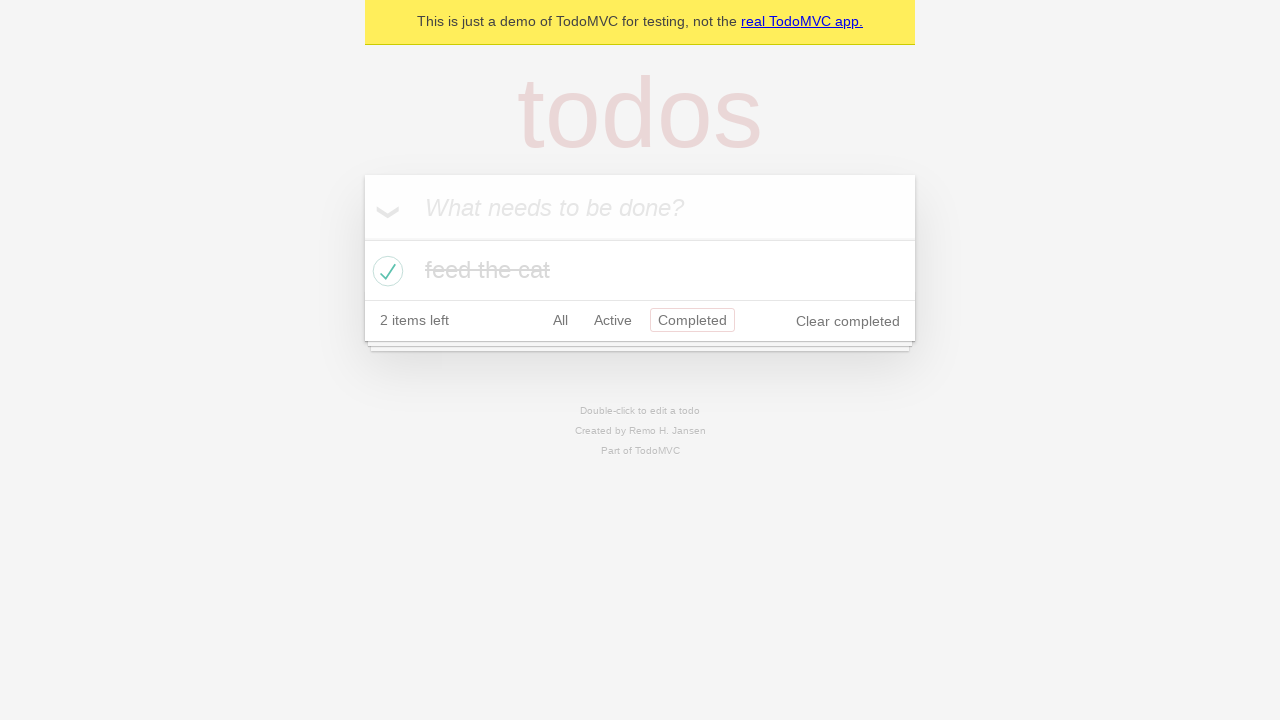